Tests the autocomplete/suggestion input field by typing a country name and verifying the suggestion dropdown appears with the expected result.

Starting URL: https://rahulshettyacademy.com/AutomationPractice/

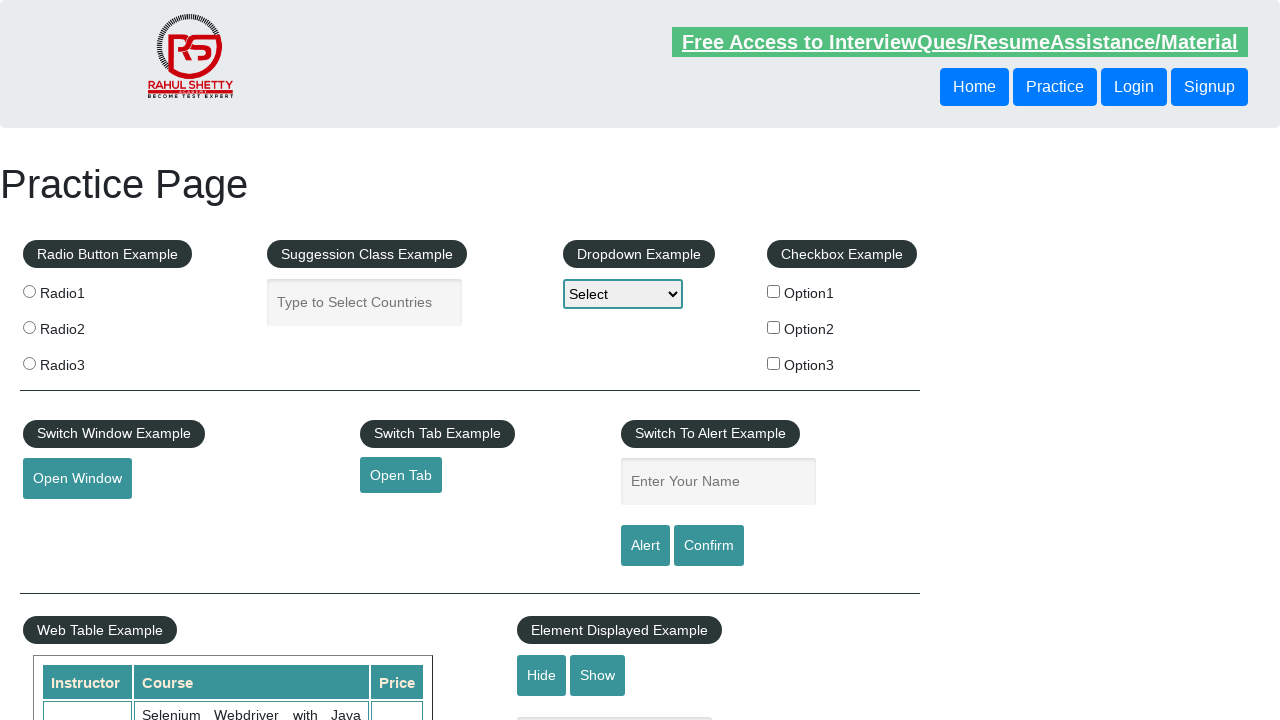

Waited for page to load - Practice heading visible
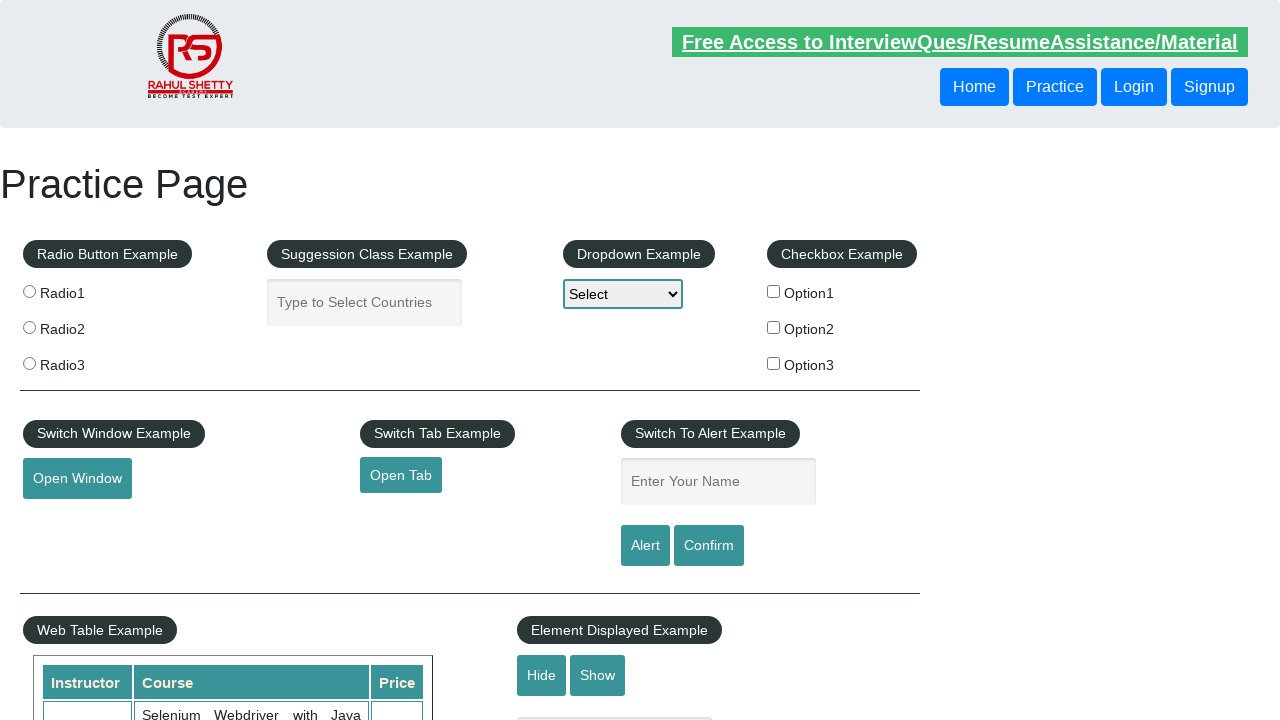

Waited for suggestion class section to load
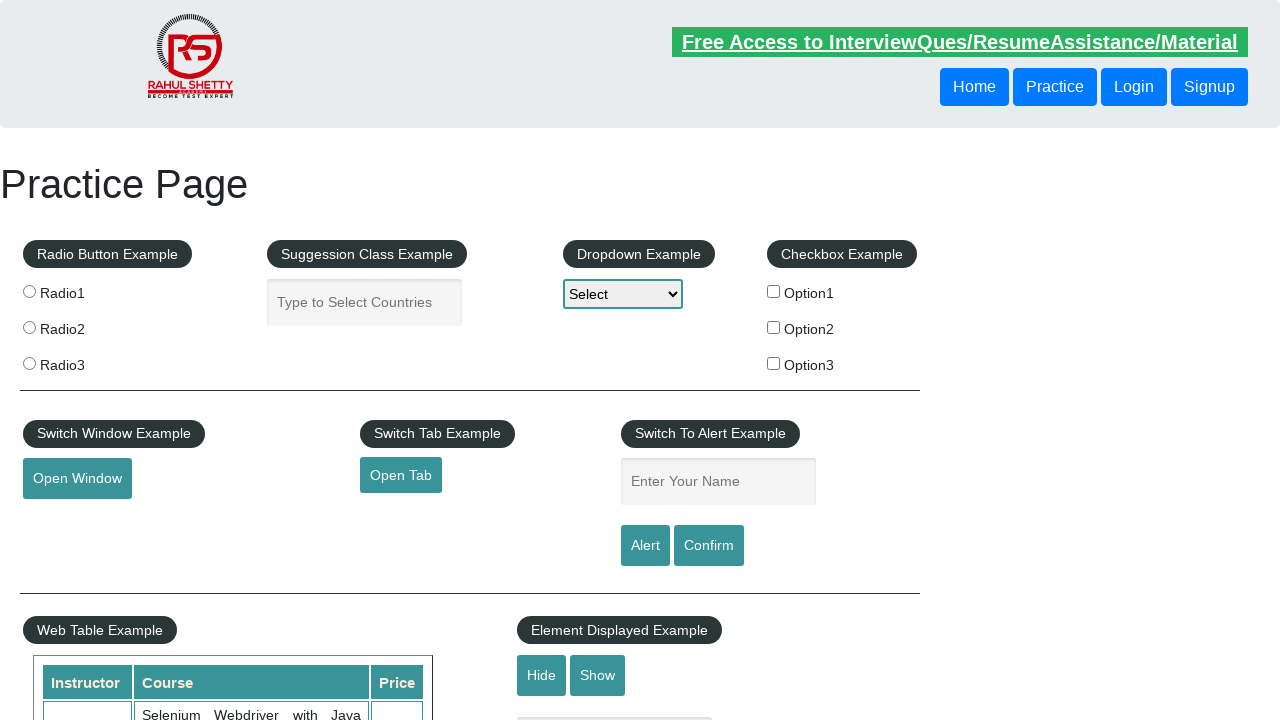

Clicked on the autocomplete input field at (365, 302) on input#autocomplete
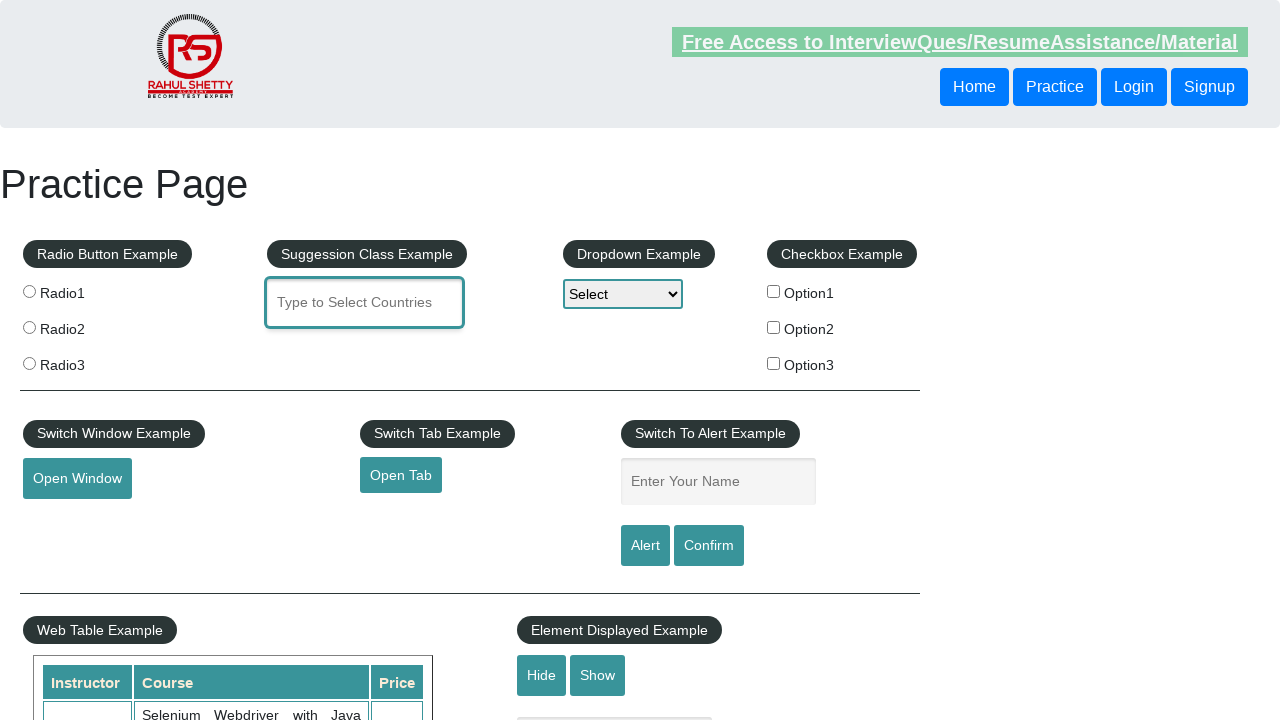

Typed 'Mex' in autocomplete field to trigger suggestions on input#autocomplete
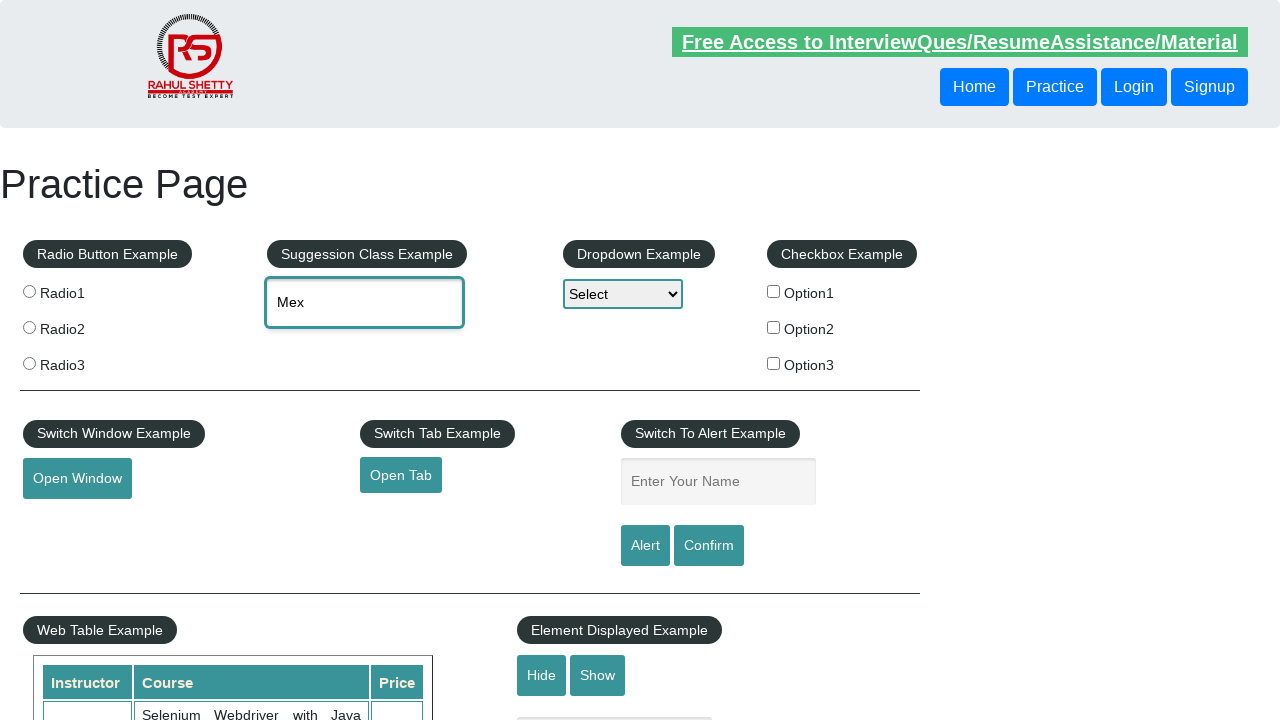

Suggestion dropdown appeared with expected results
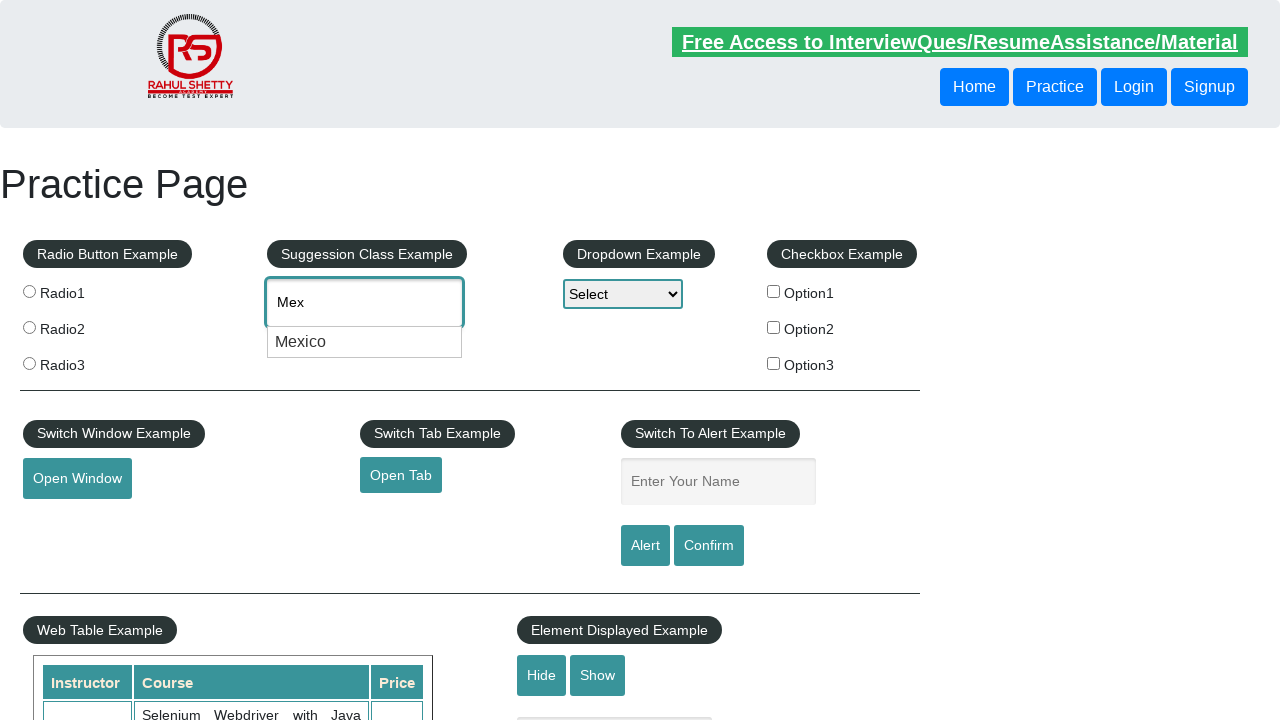

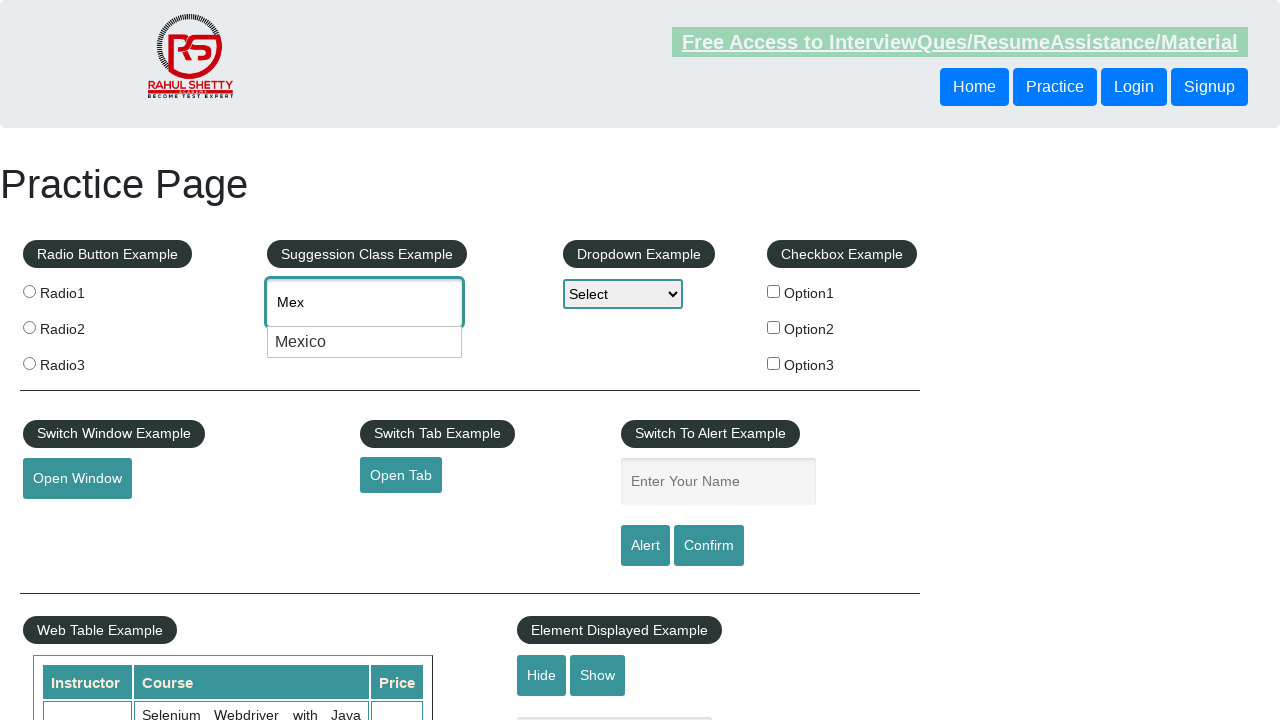